Tests signup form dropdown options by filling initial form fields and verifying business area dropdown contents

Starting URL: https://cashwise.us

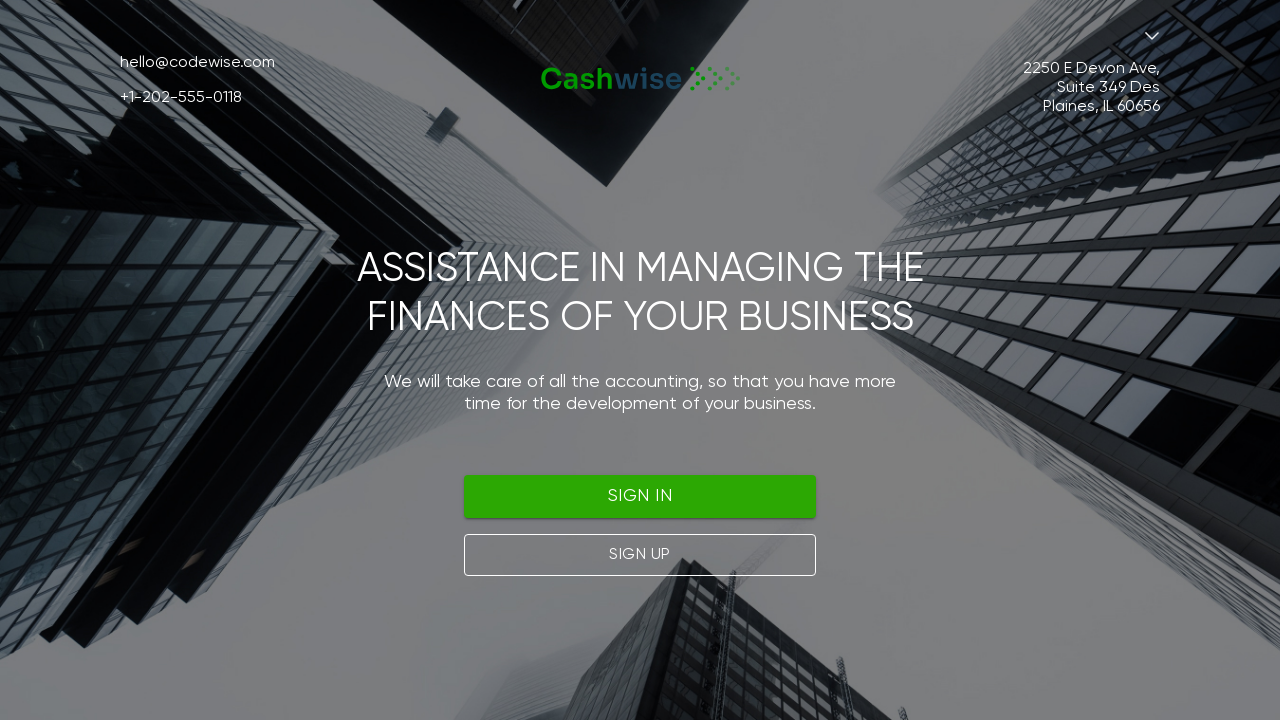

Clicked sign up button at (640, 555) on (//button)[2]
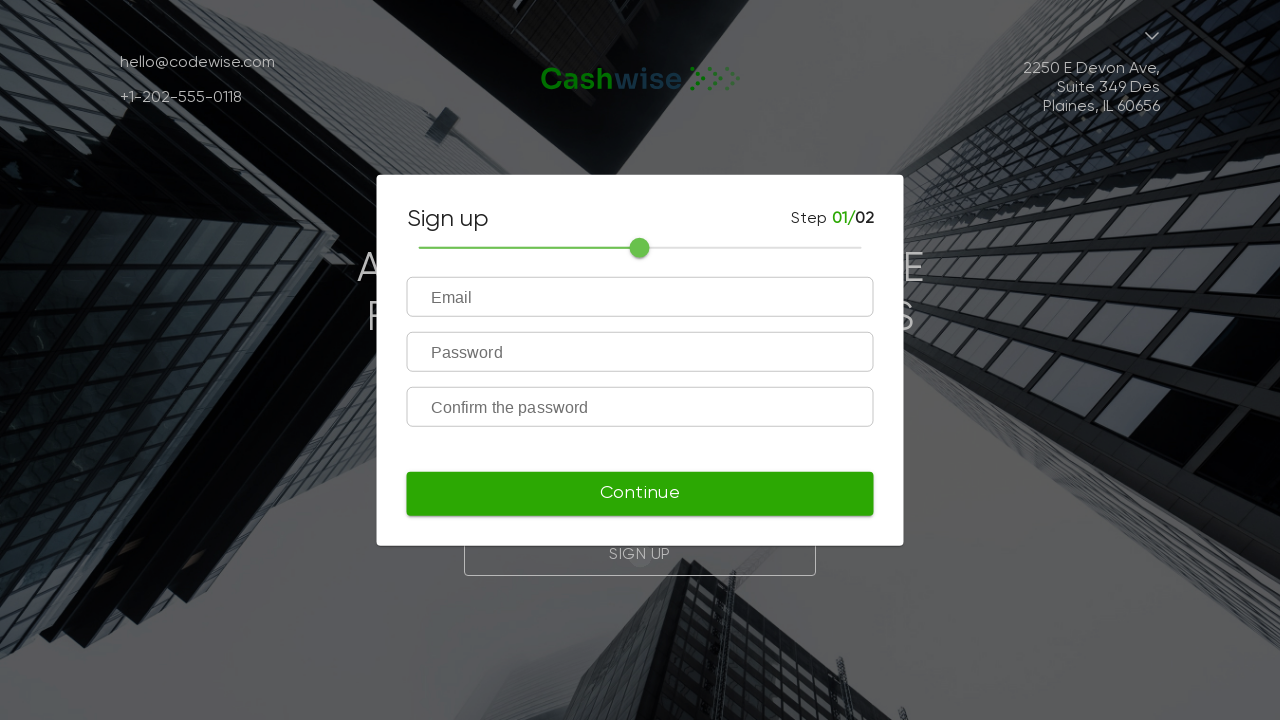

Filled email field with 'testuser387@example.com' on xpath=//form[@id='register-form-1']//input >> nth=0
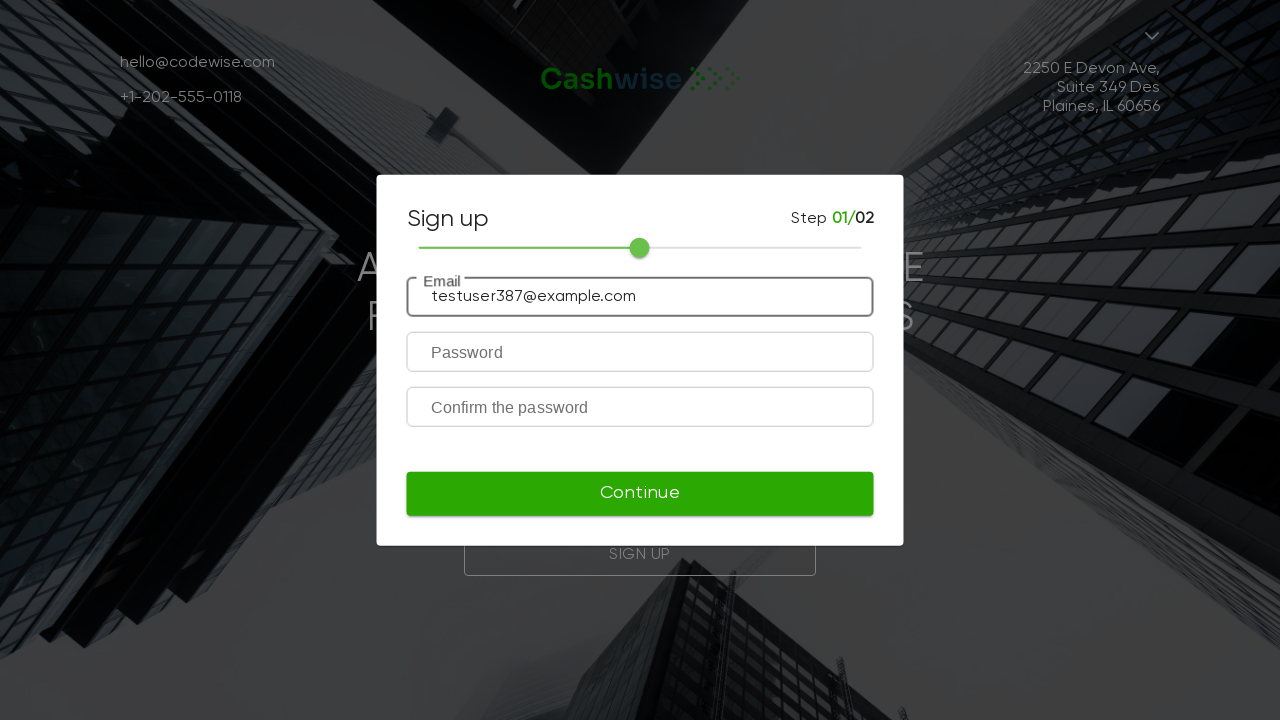

Filled password field on xpath=//form[@id='register-form-1']//input >> nth=1
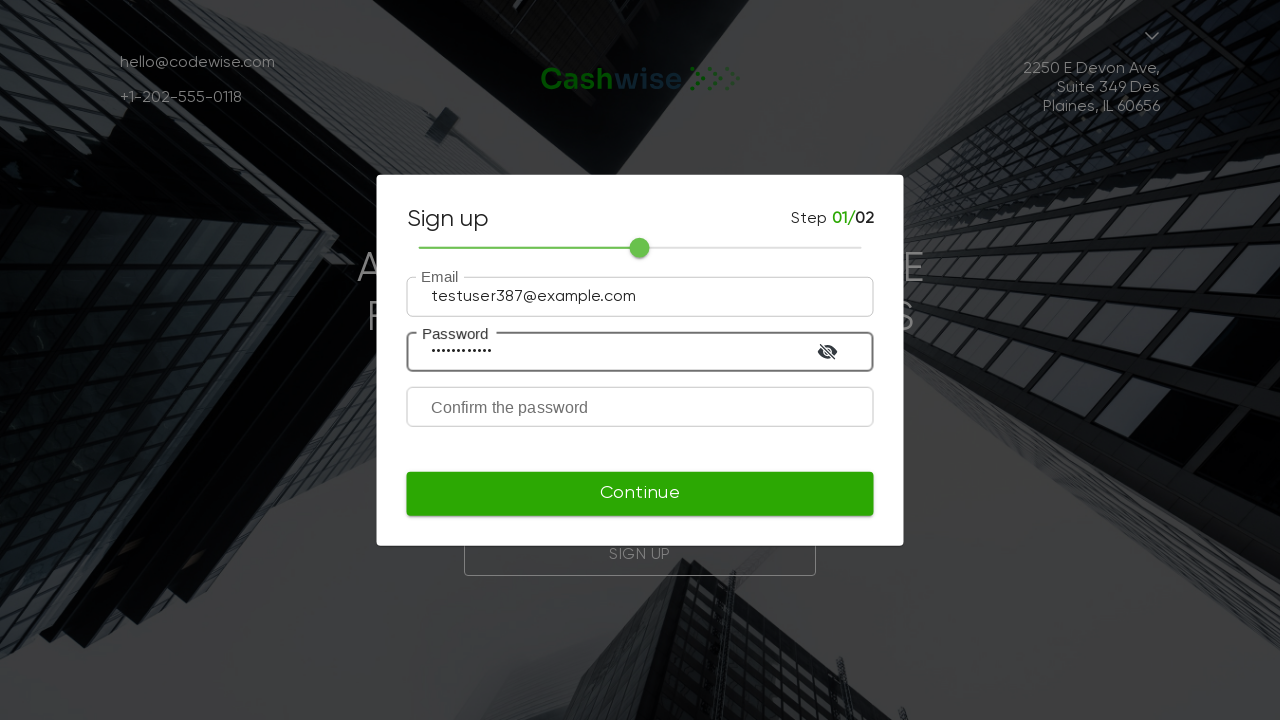

Filled password confirmation field on xpath=//form[@id='register-form-1']//input >> nth=2
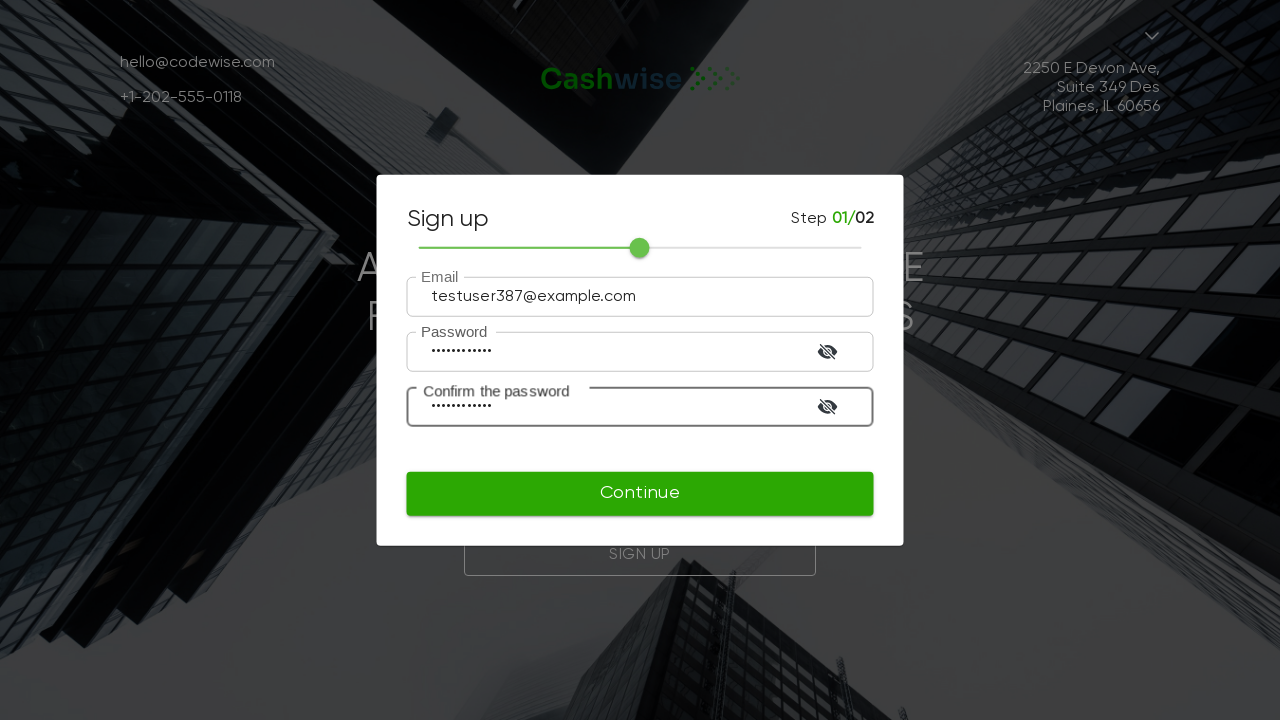

Clicked continue button to proceed to next step at (640, 494) on xpath=//form[@id='register-form-1']/../button
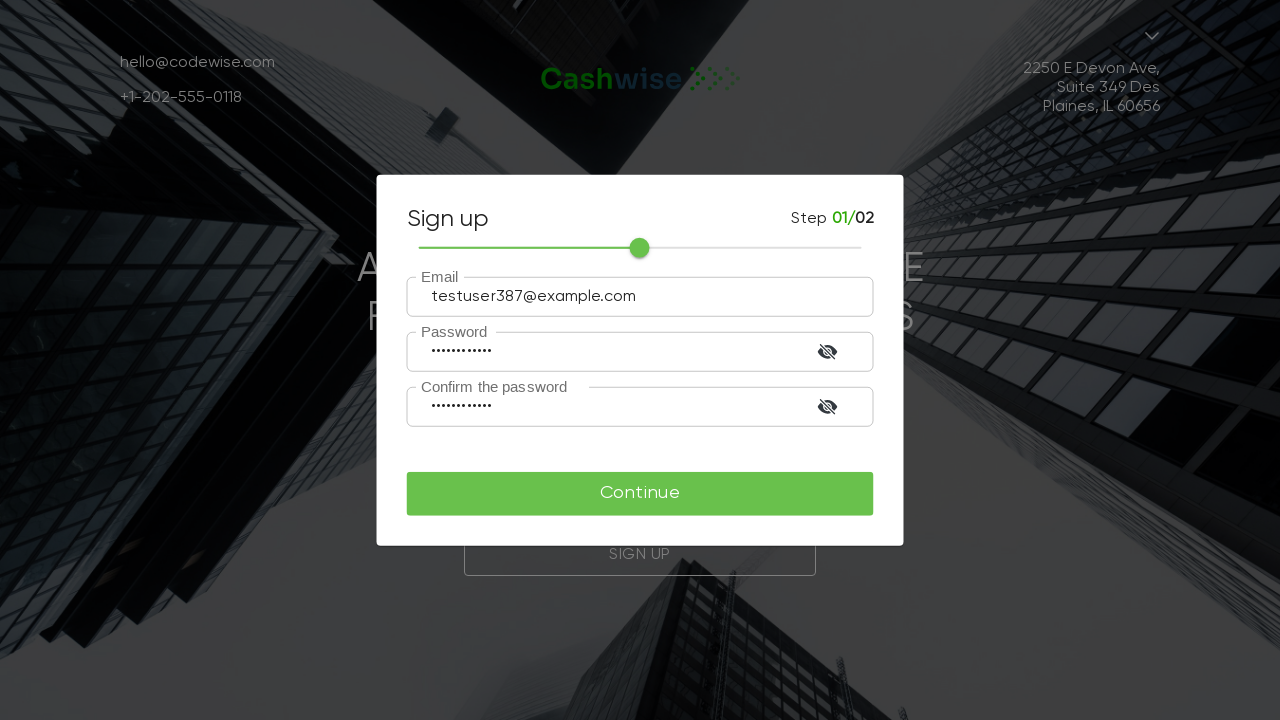

Clicked business area dropdown to open options at (635, 389) on #mui-component-select-business_area_id
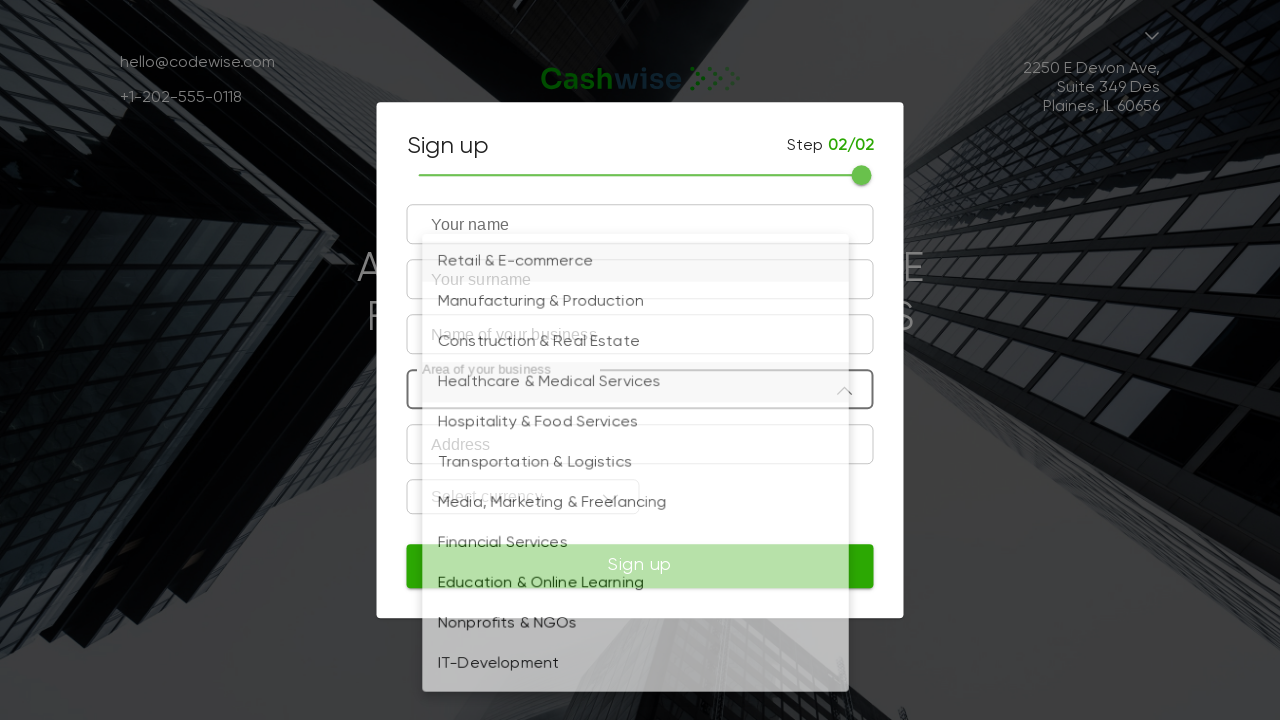

Business area dropdown options loaded
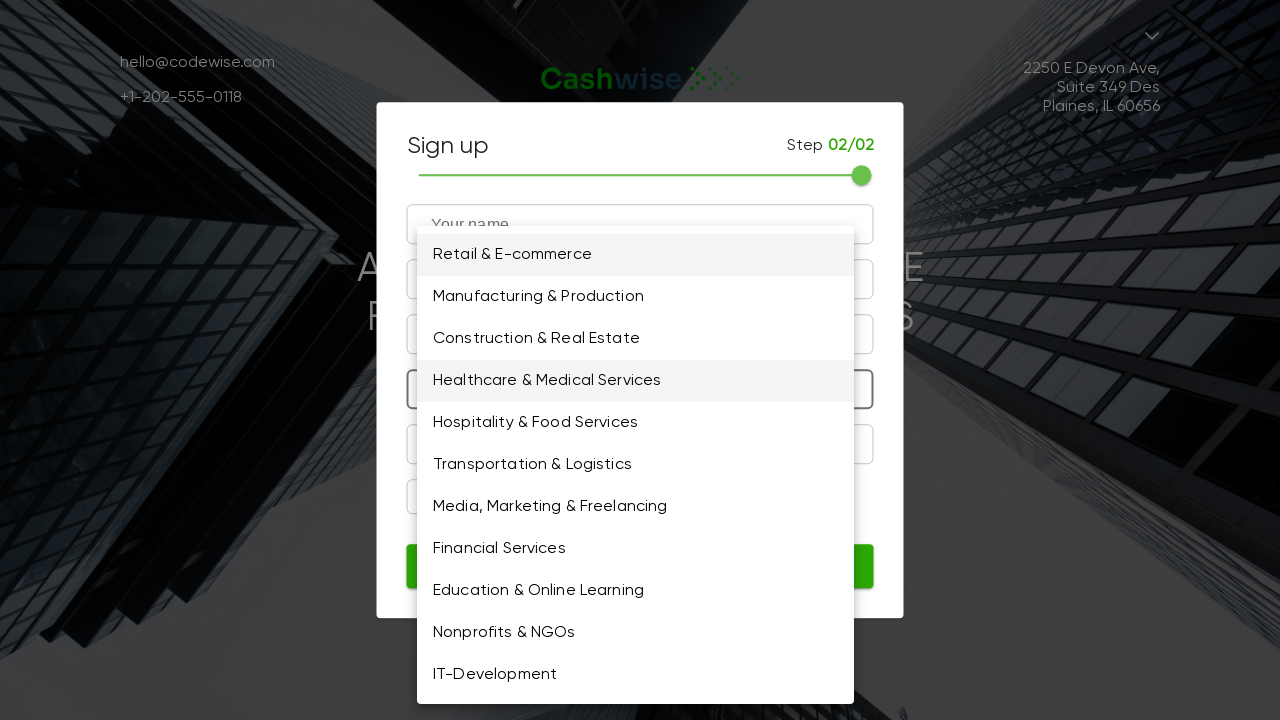

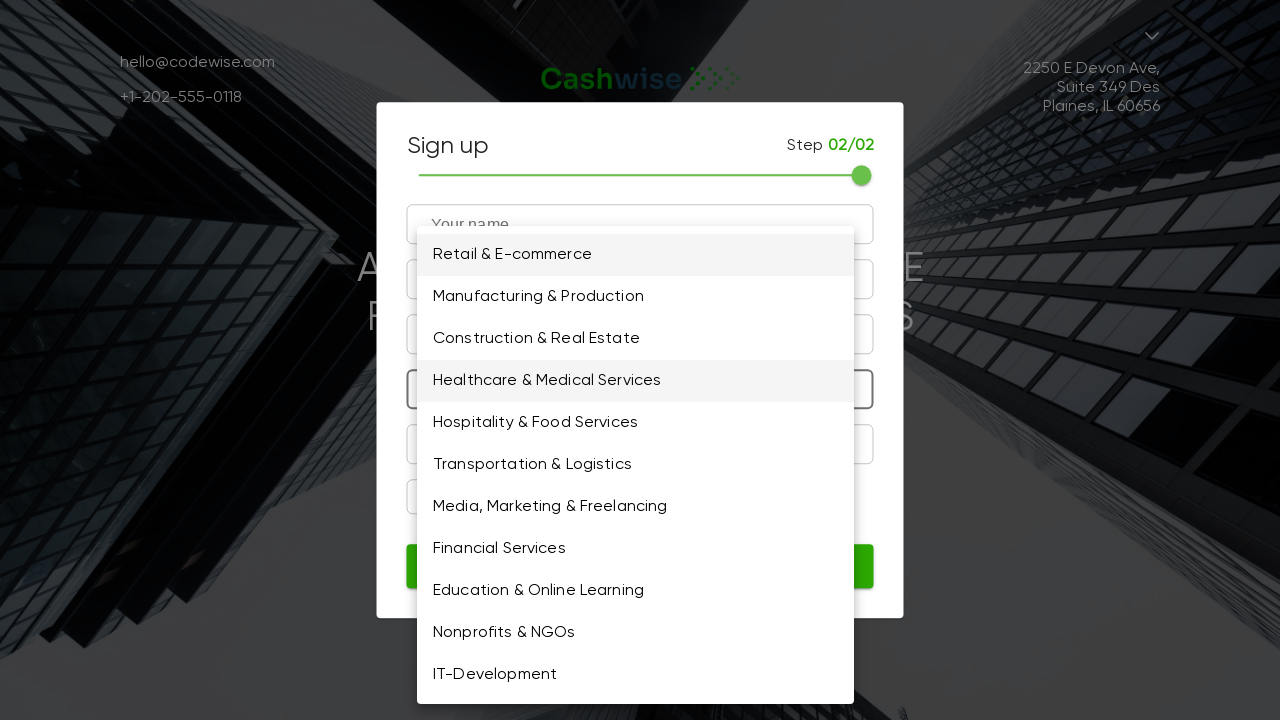